Tests assertion failure handling with a custom error message for button value verification

Starting URL: https://kristinek.github.io/site/examples/locators

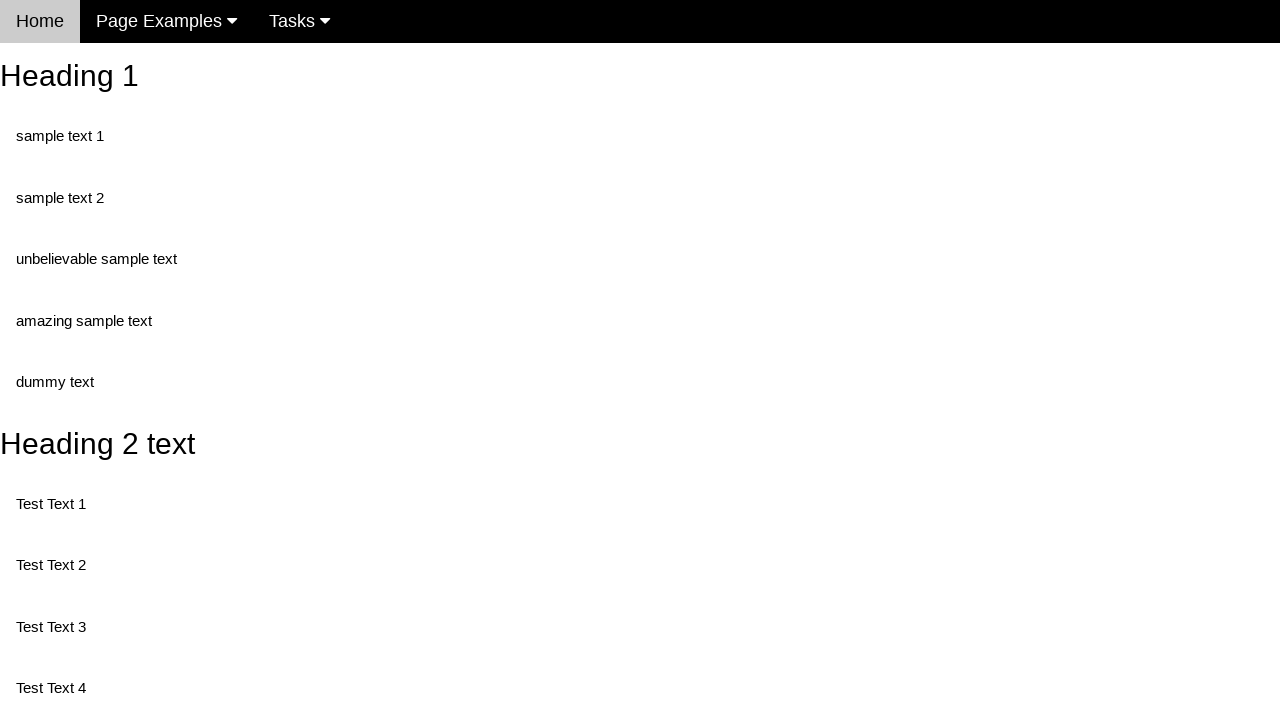

Navigated to locators example page
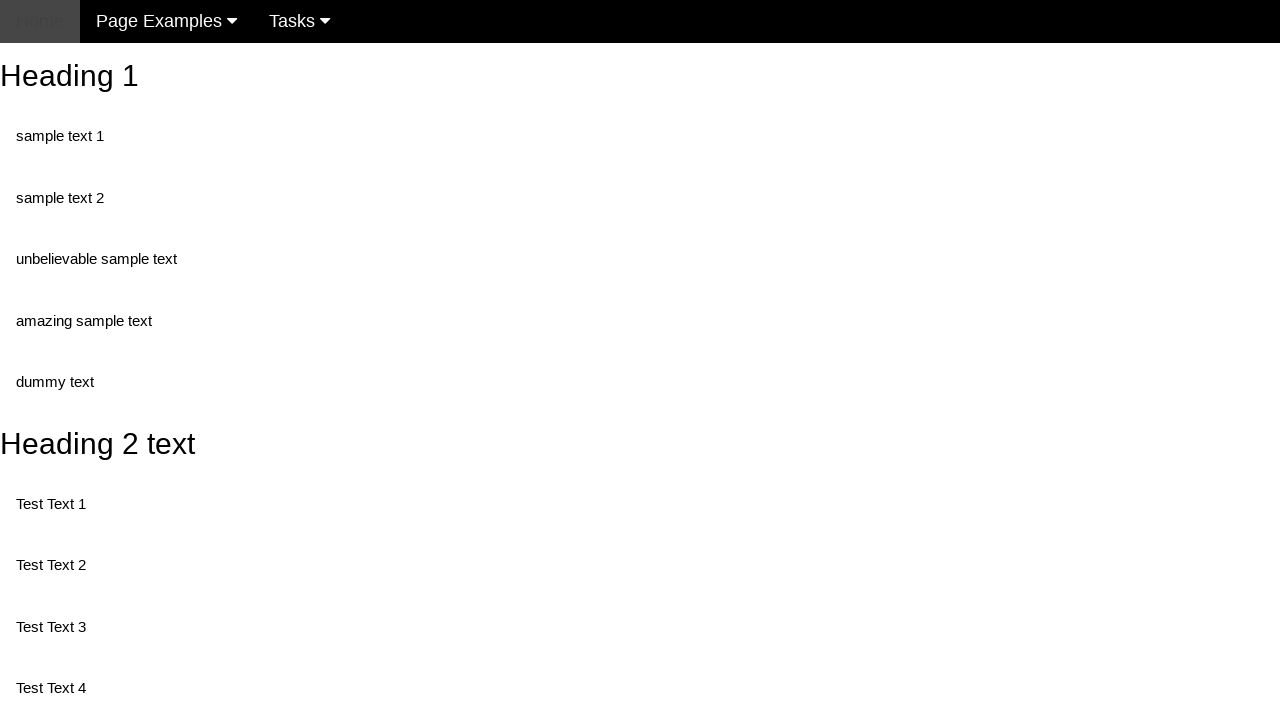

Retrieved value attribute from second button element
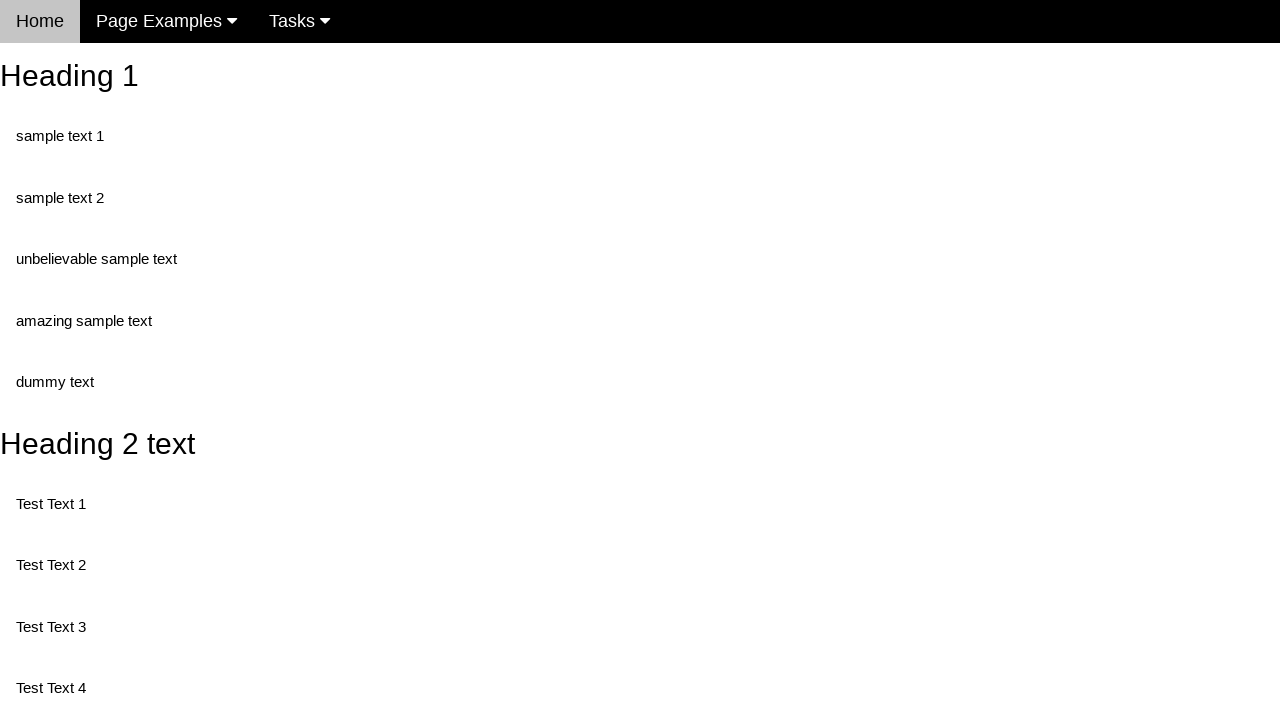

Asserted that button value attribute exists
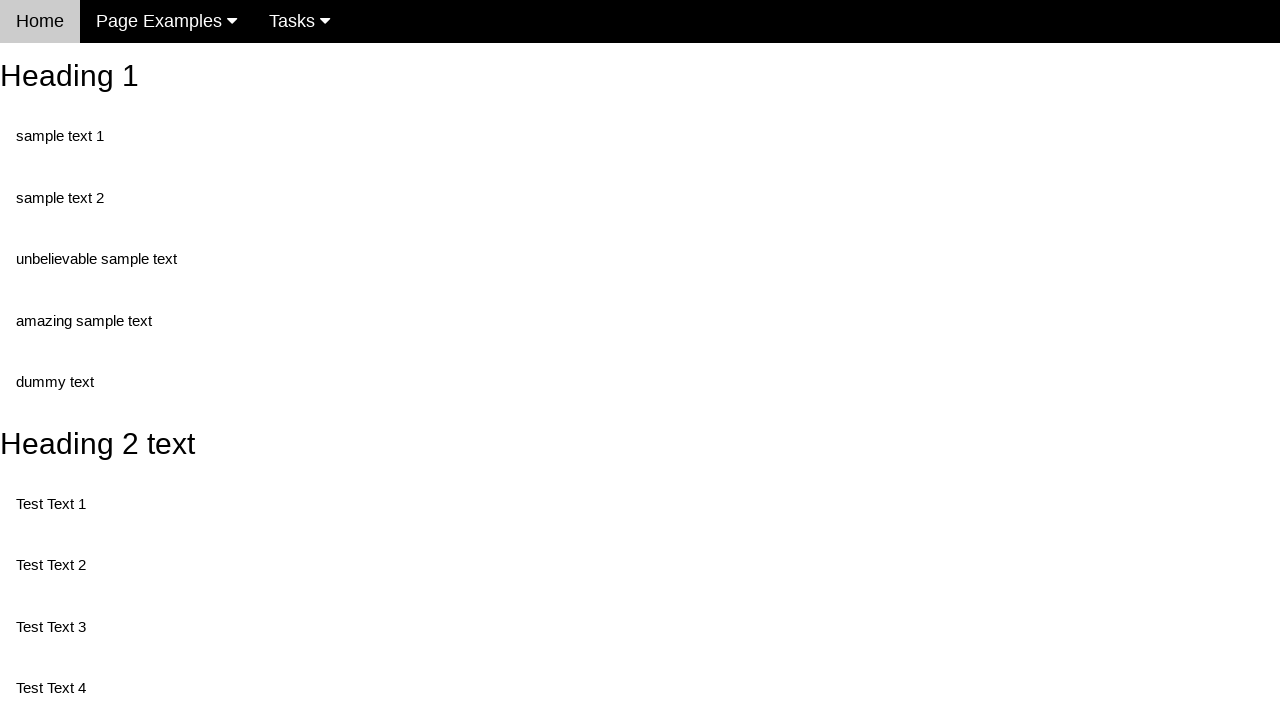

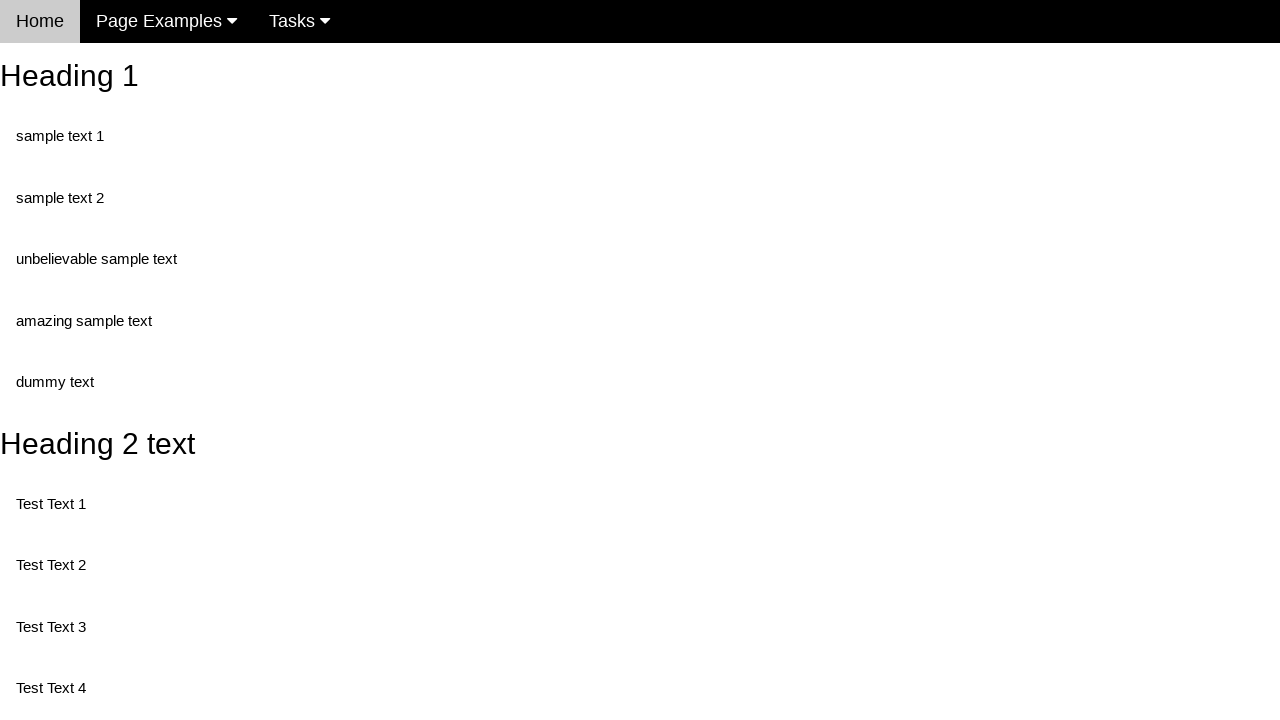